Tests dismissing a JavaScript confirm dialog and verifies the result shows "Cancel" was clicked

Starting URL: http://the-internet.herokuapp.com/javascript_alerts

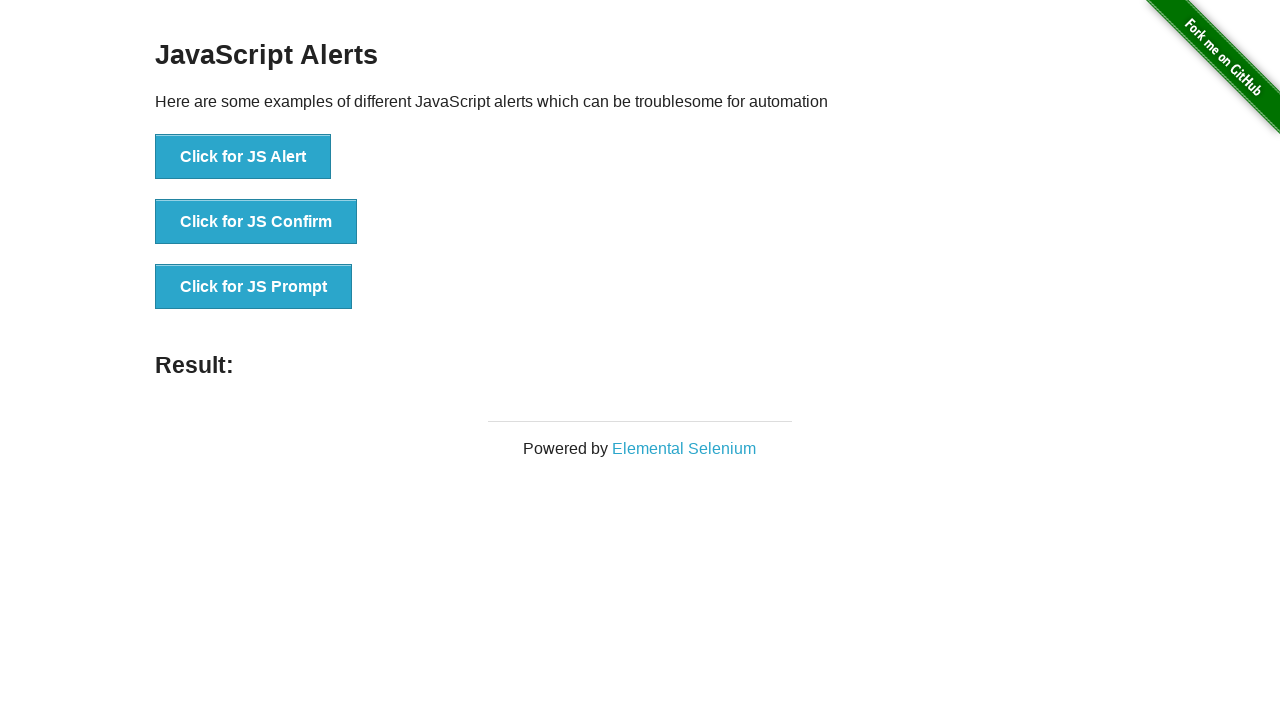

Set up dialog handler to dismiss confirm dialog
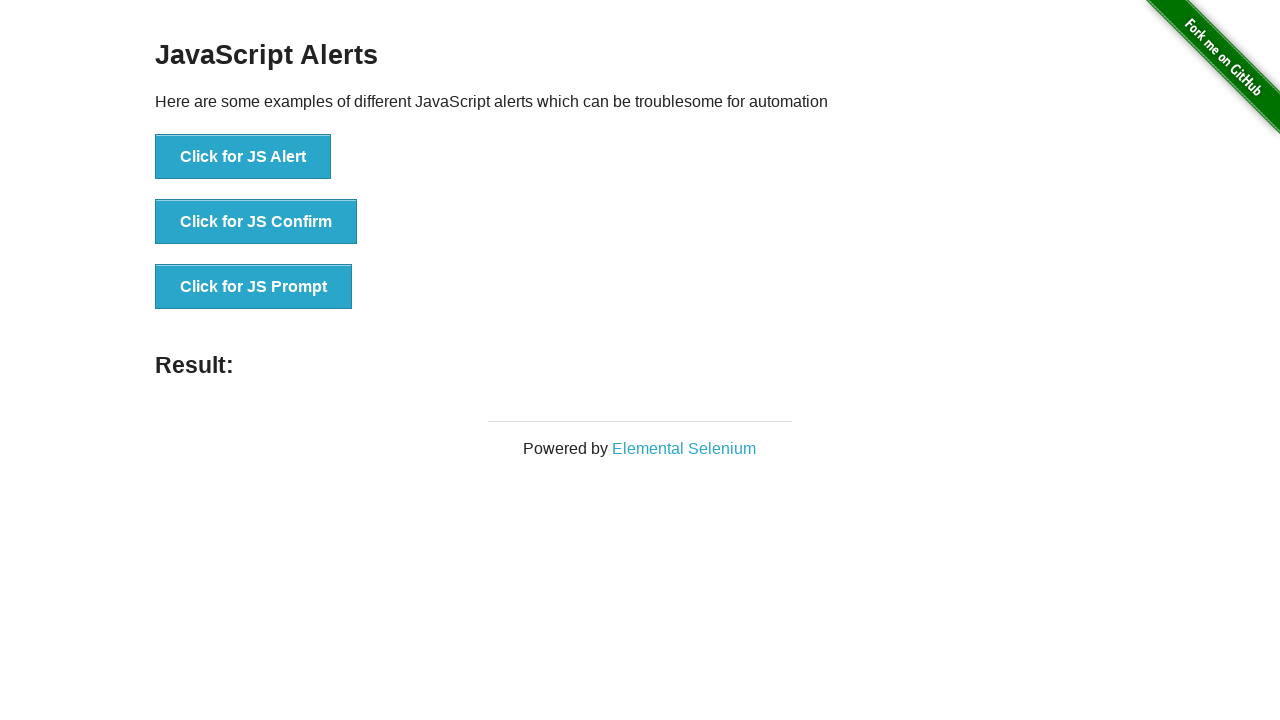

Clicked button to trigger JavaScript confirm dialog at (256, 222) on [onclick='jsConfirm()']
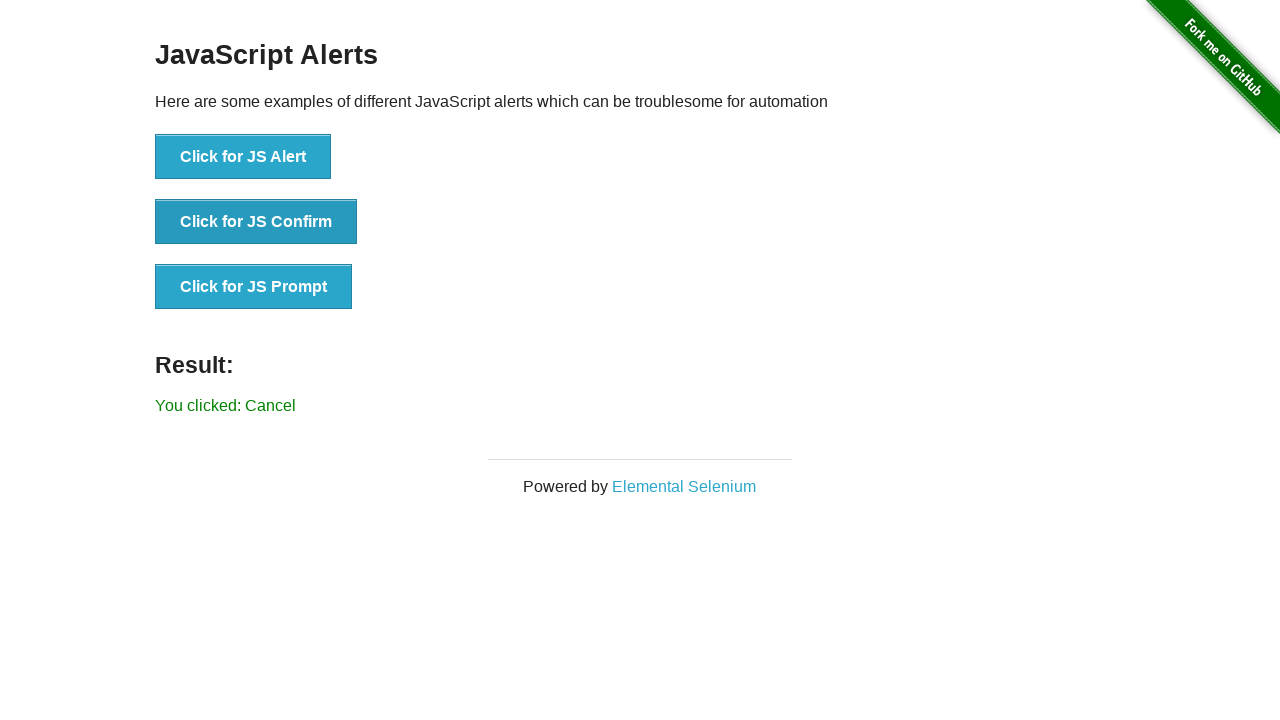

Result element loaded on page
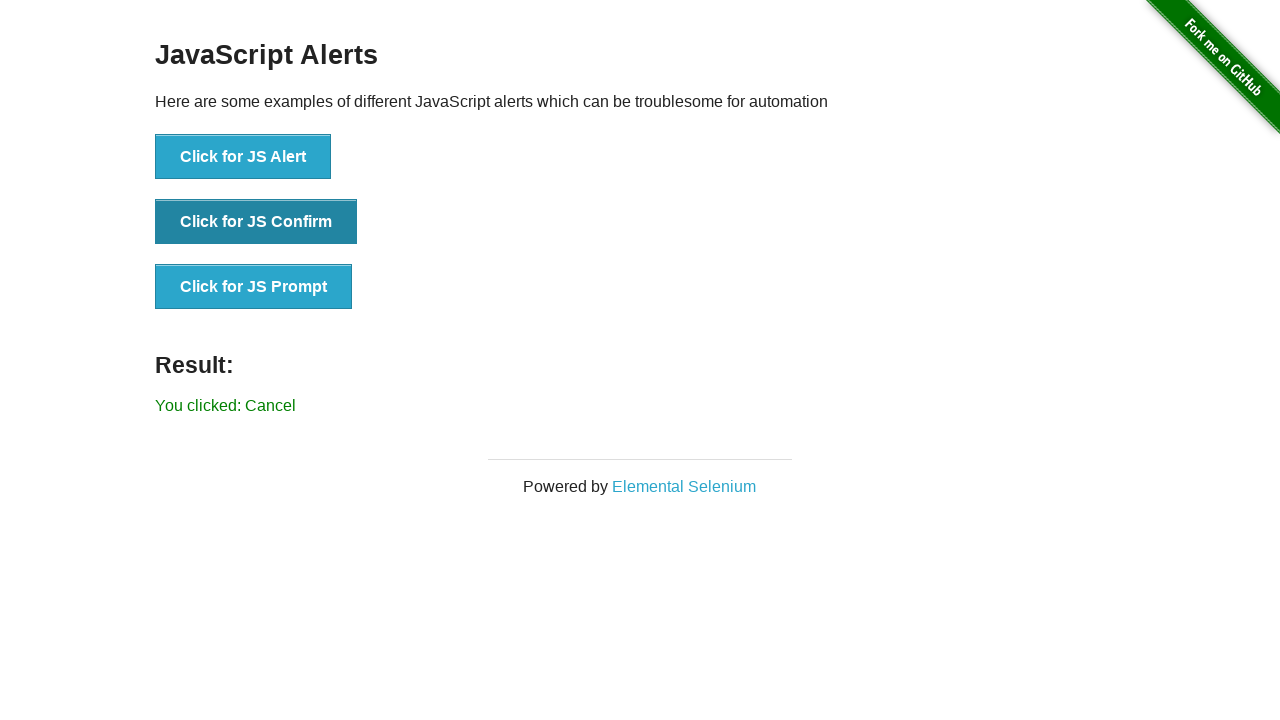

Retrieved result text from page
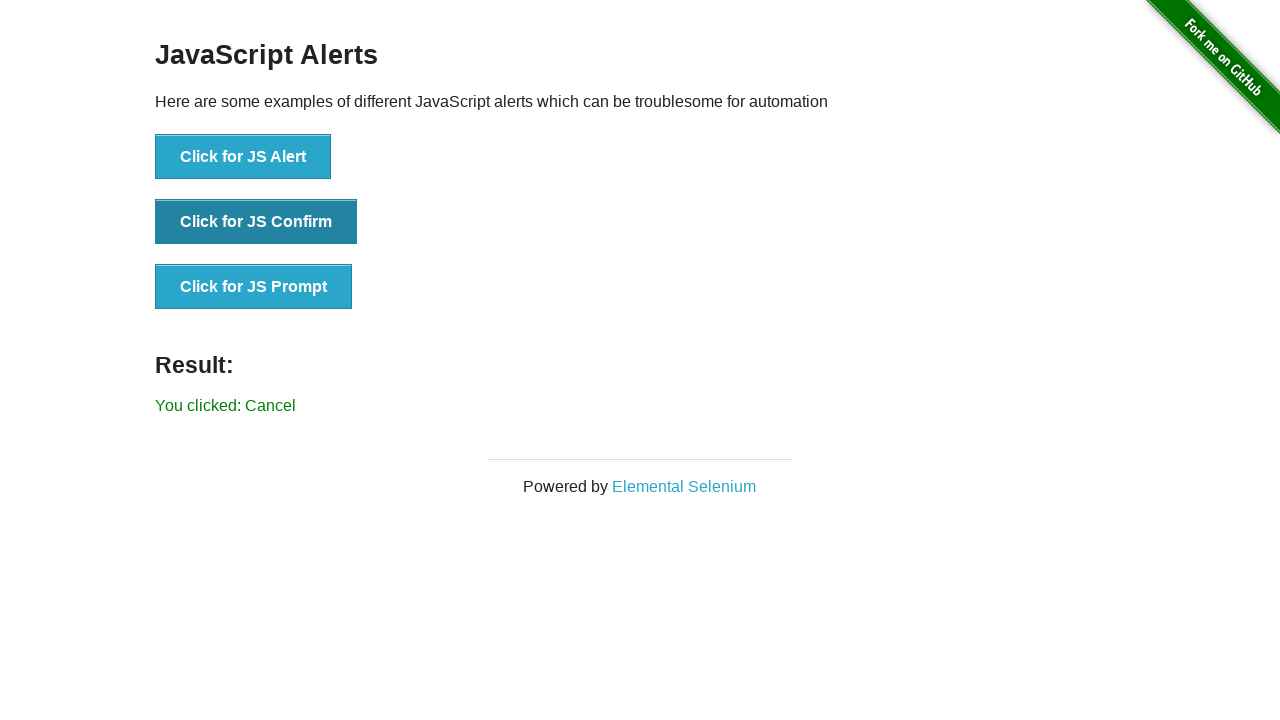

Verified result text shows 'You clicked: Cancel' as expected
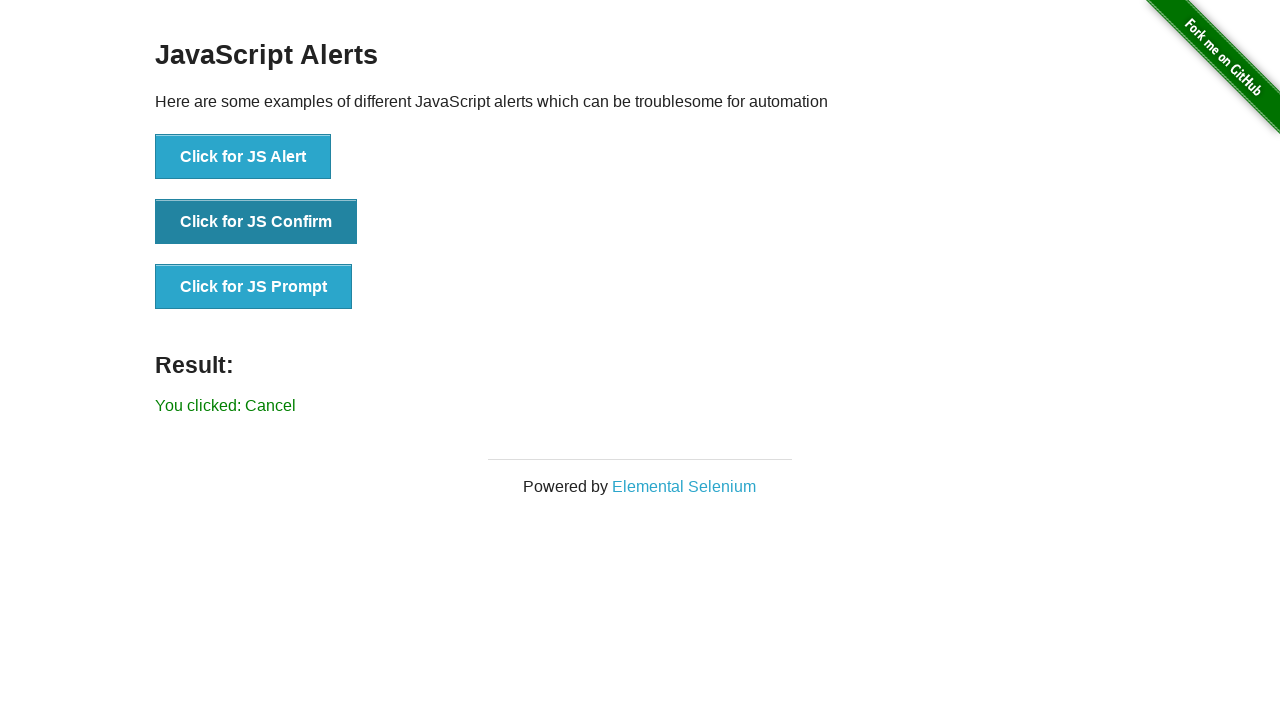

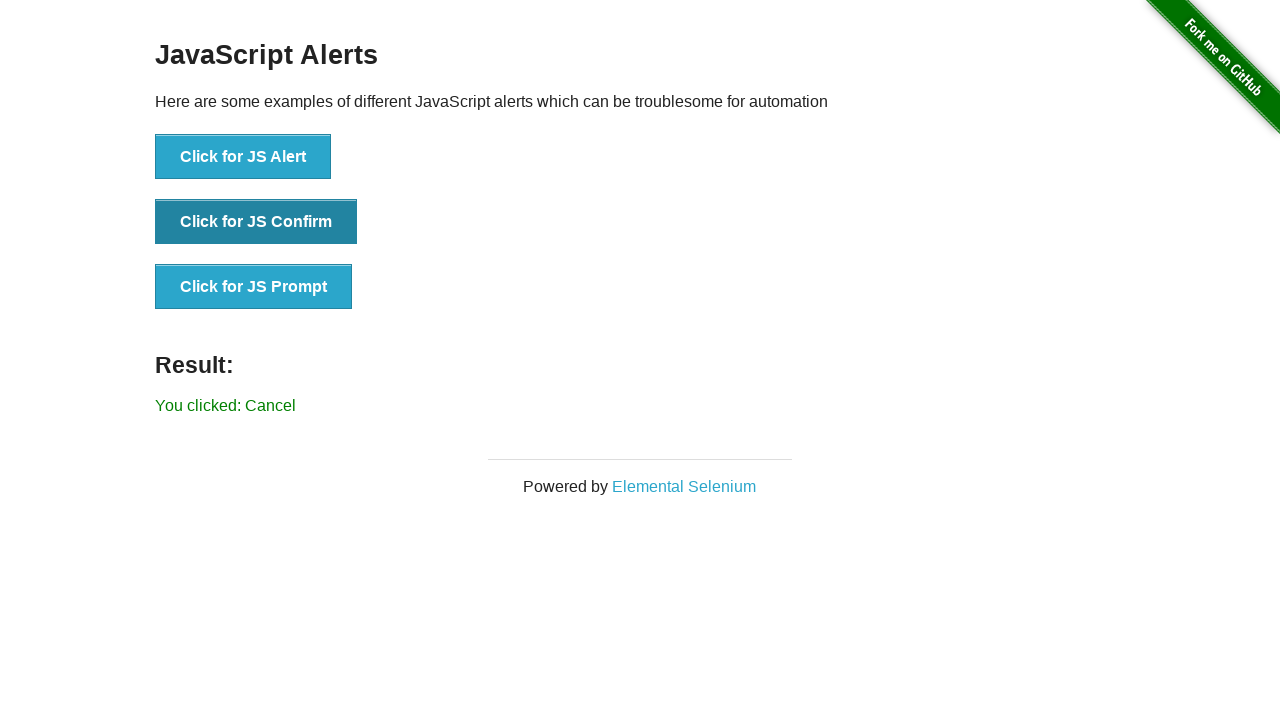